Tests opening a new tab by clicking a link and switching back to the original tab

Starting URL: http://www.qaclickacademy.com/practice.php

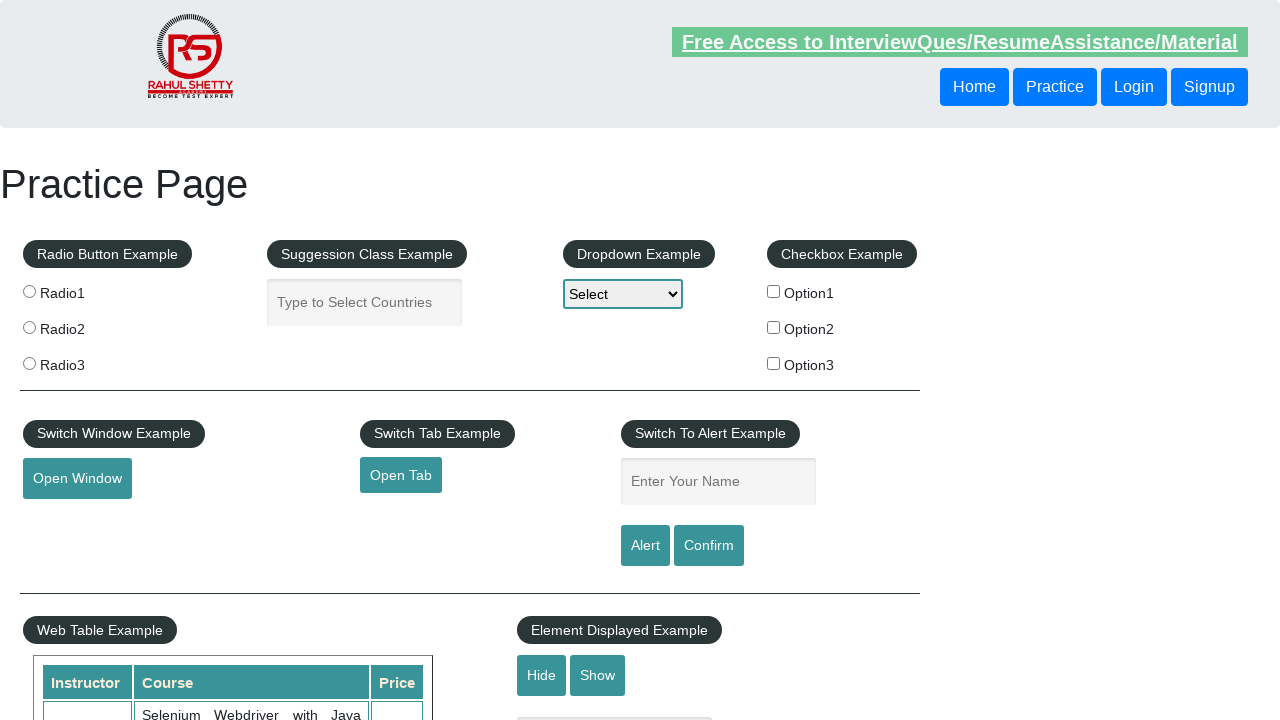

Clicked link to open new tab at (401, 475) on #opentab
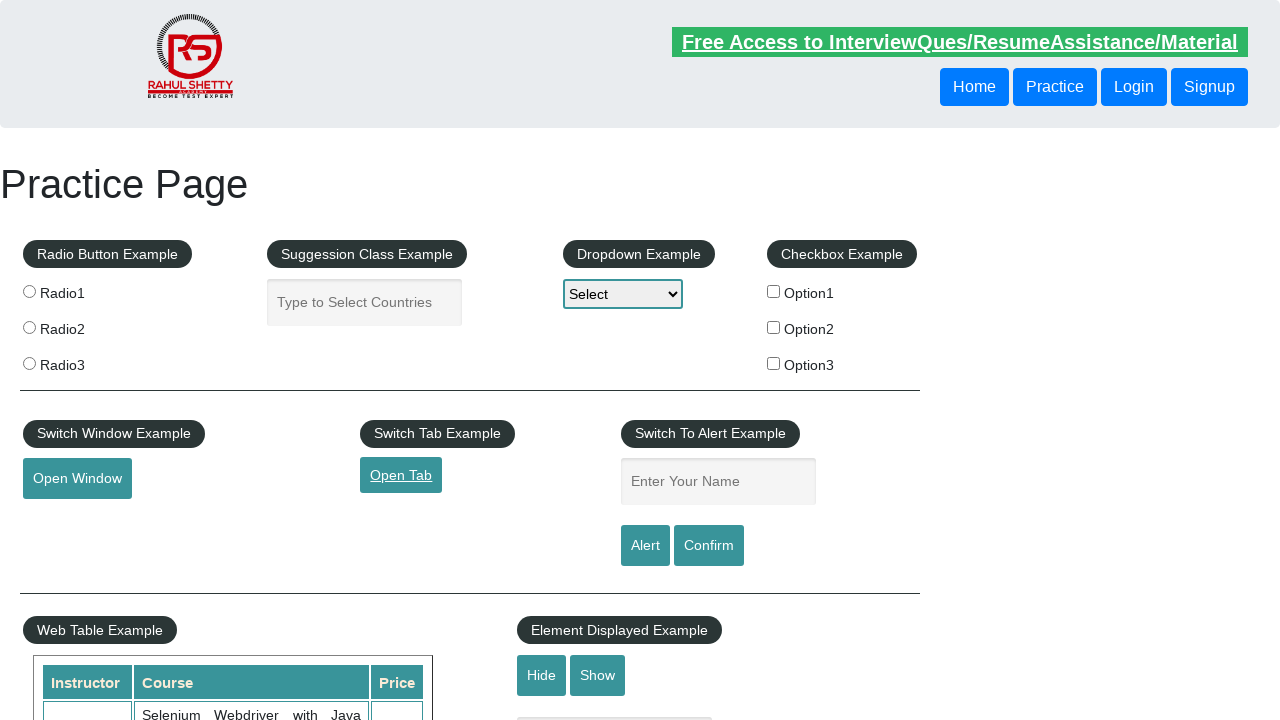

Waited 1000ms for new tab to open
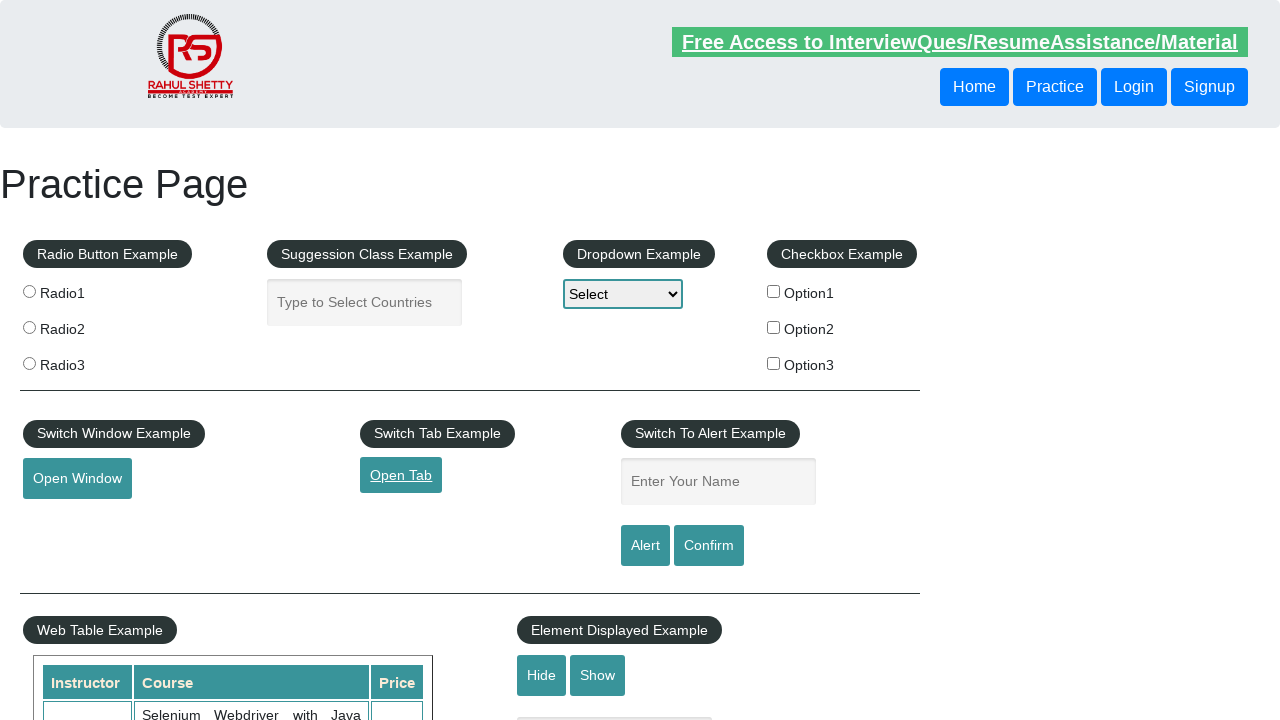

Switched back to original tab
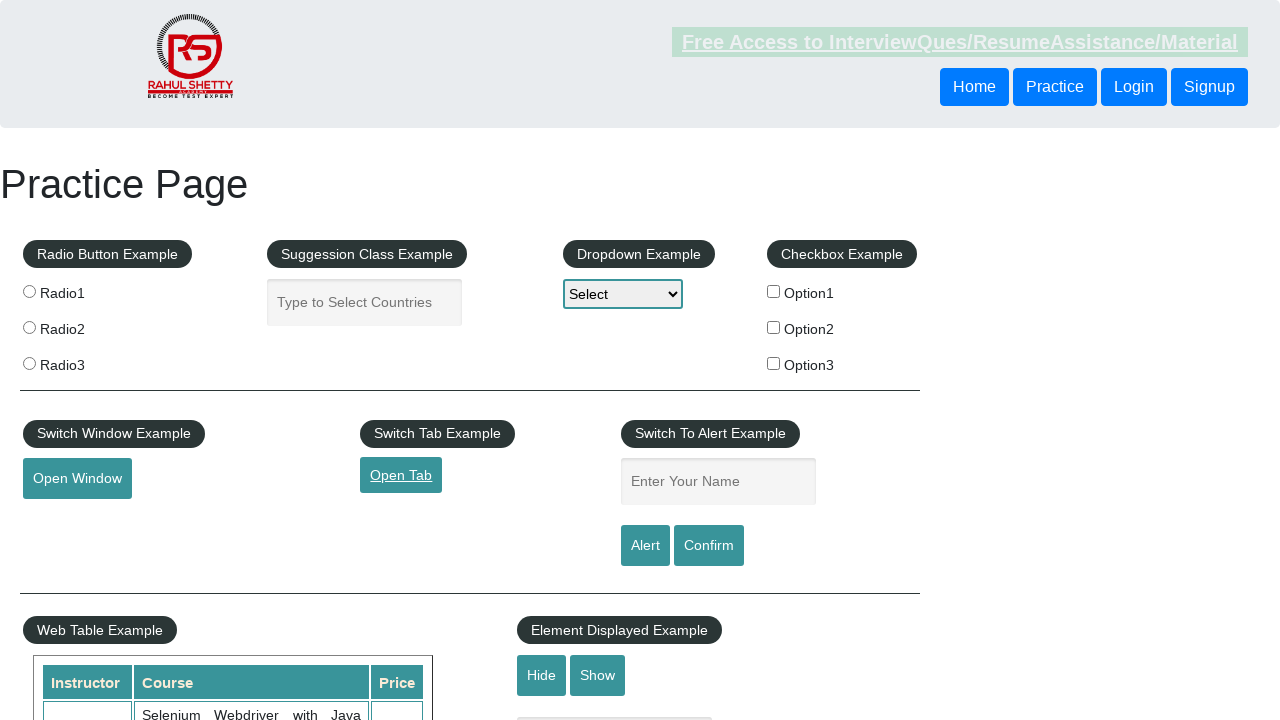

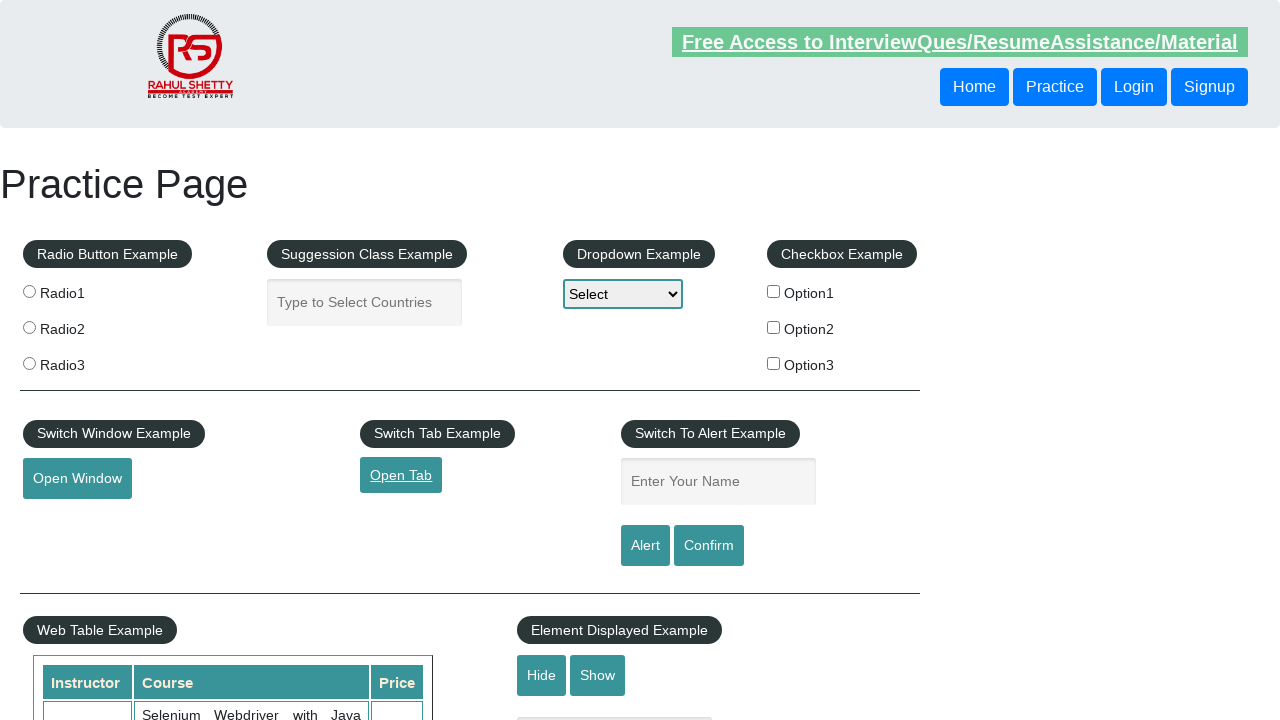